Tests the city selection functionality on Ola Electric's experience centre page by opening the city dropdown, searching for a city, and selecting it from the results.

Starting URL: https://www.olaelectric.com/experience-centre-info

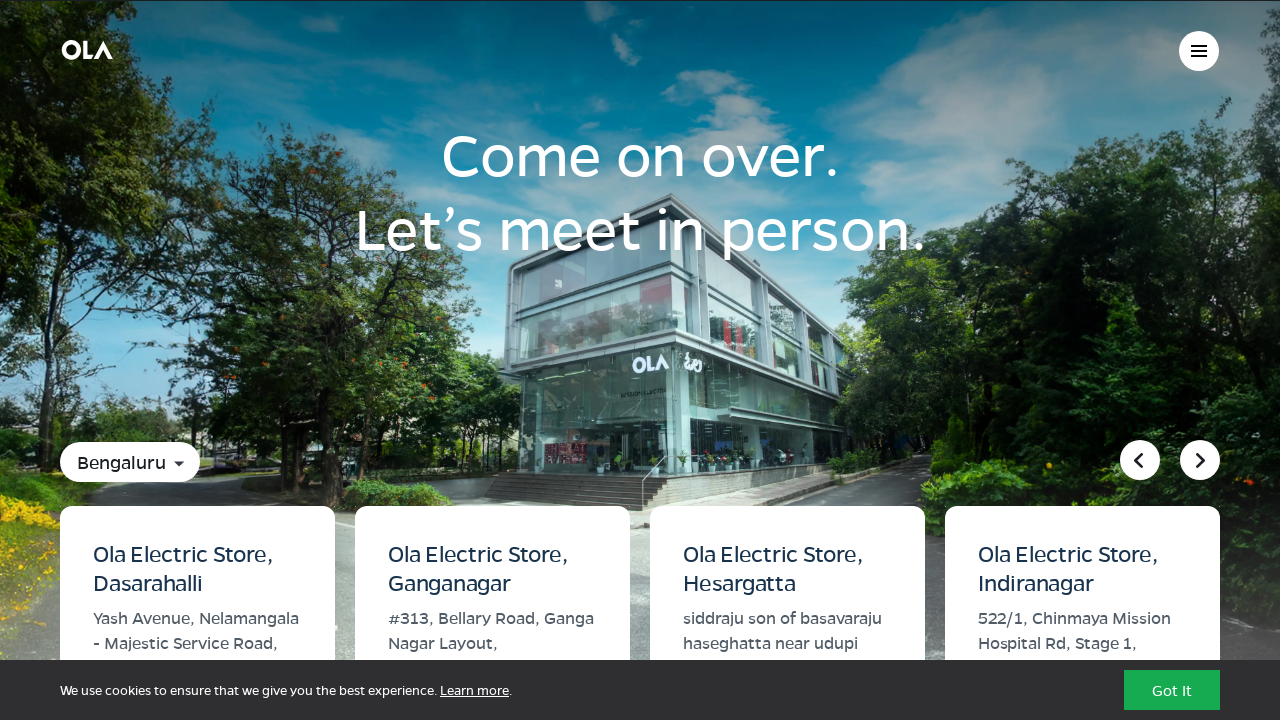

Waited for city dropdown to load on Ola Electric experience centre page
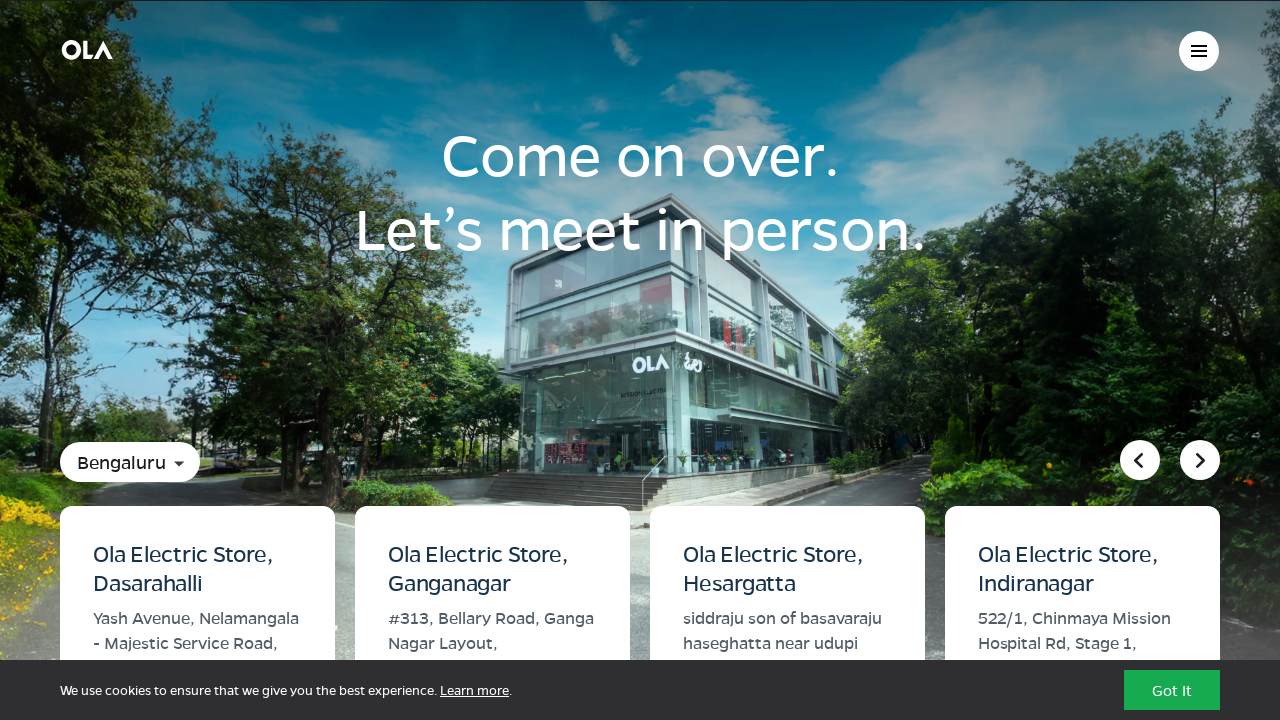

Clicked on the city dropdown to open it at (130, 462) on #your-city-is-here
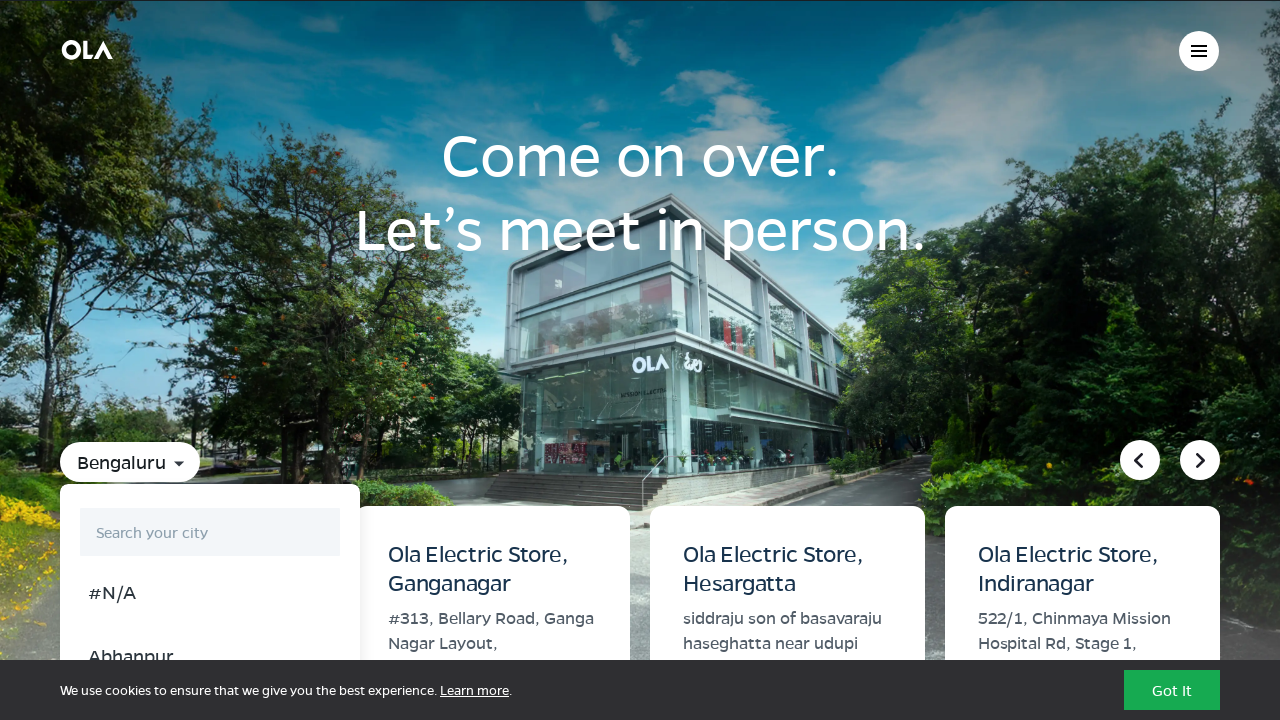

City search input field appeared
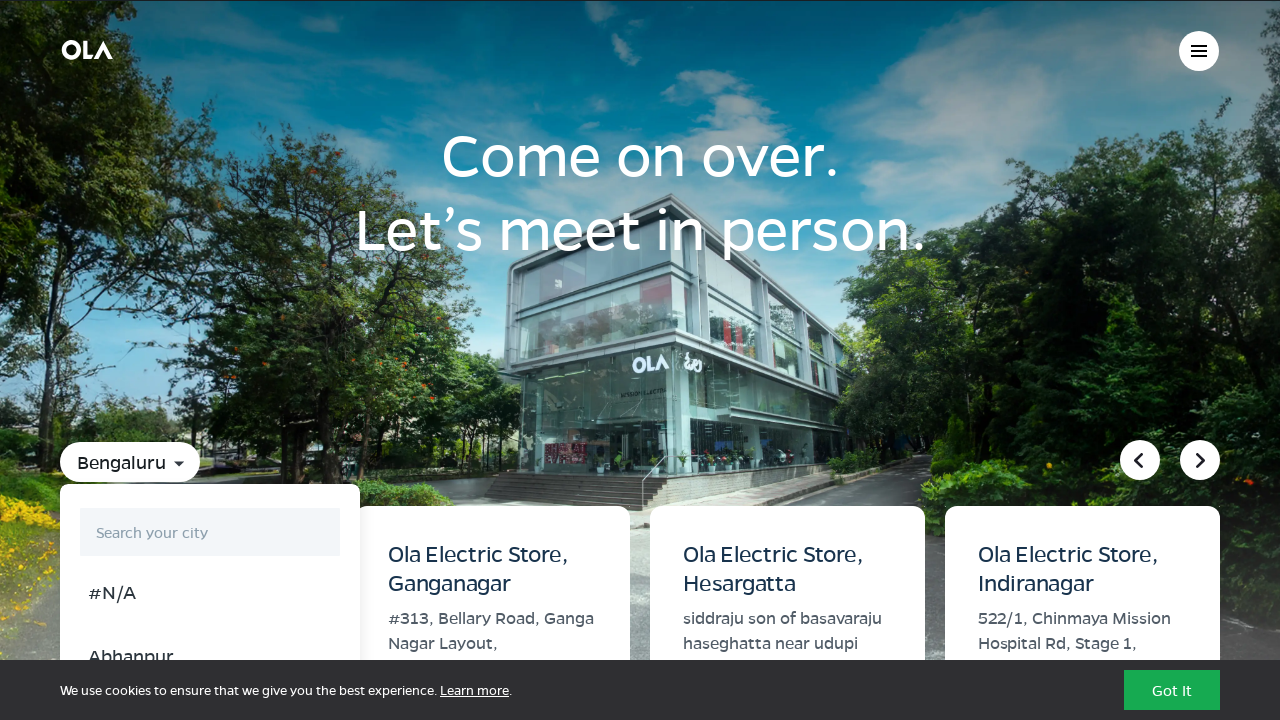

Typed 'delhi' into the city search field on #search_the_center
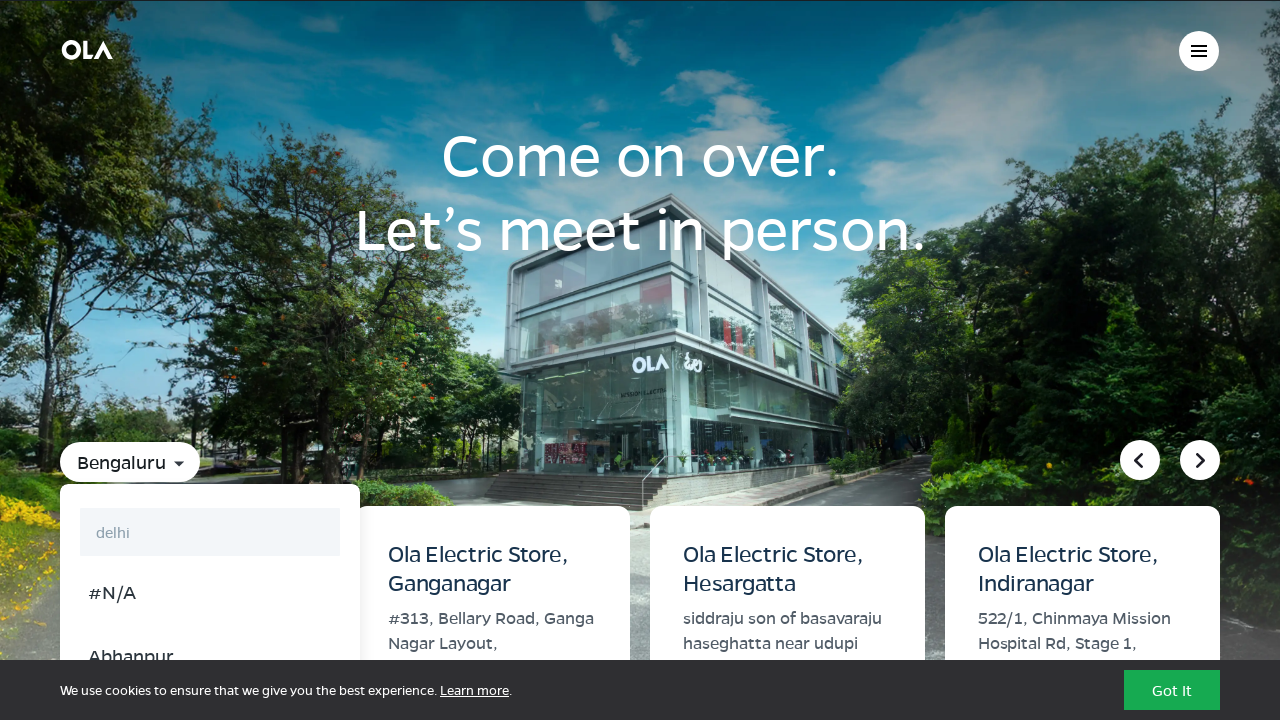

Delhi option appeared in the dropdown results
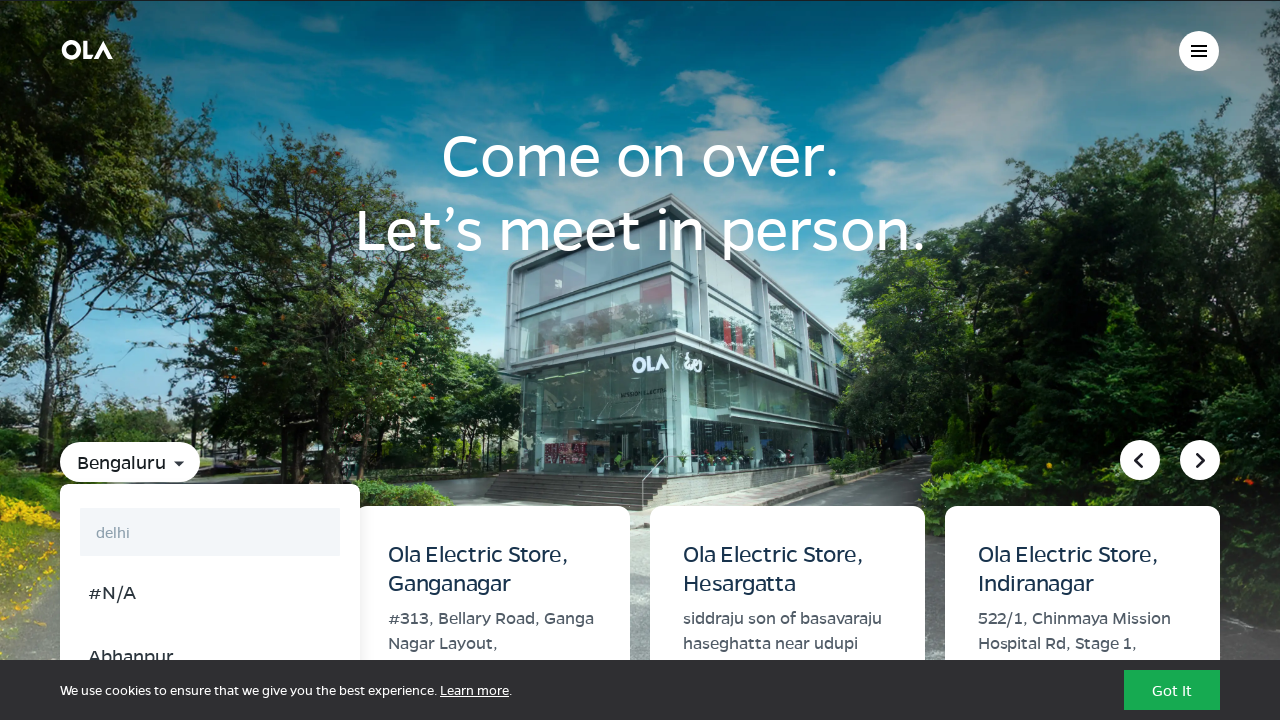

Selected Delhi from the city dropdown at (210, 360) on #delhi
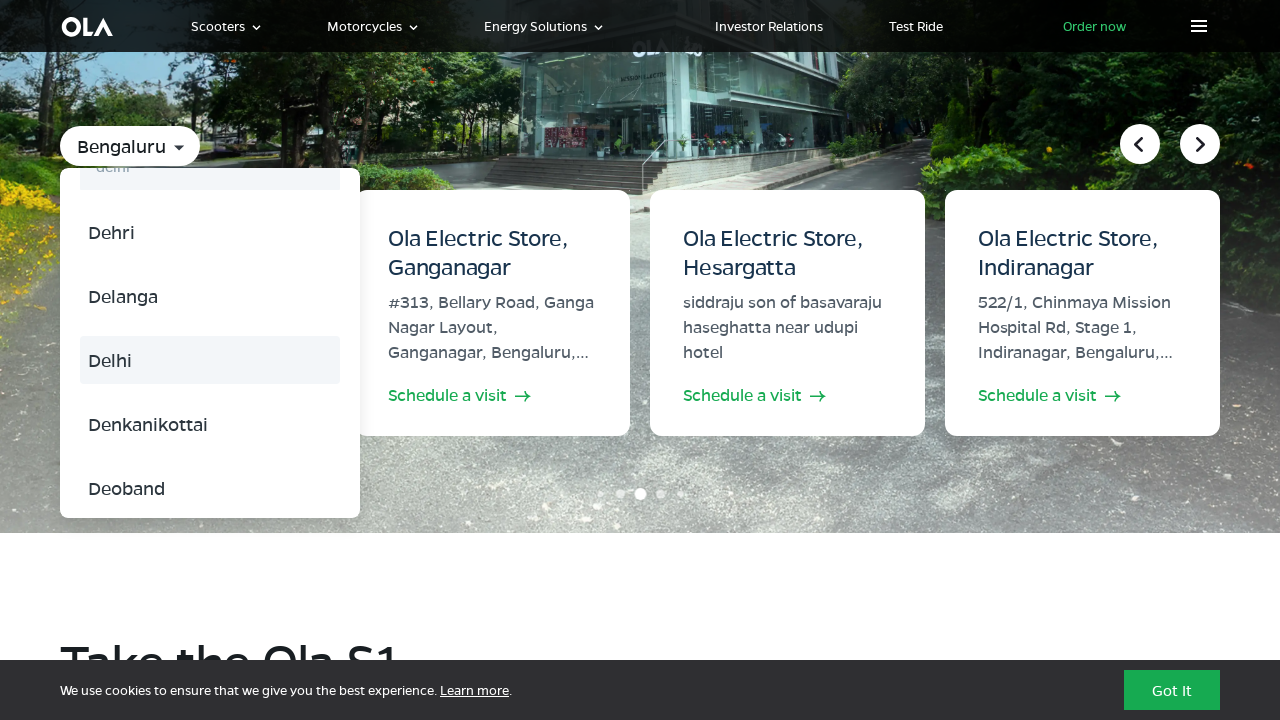

Showroom carousel results loaded for Delhi
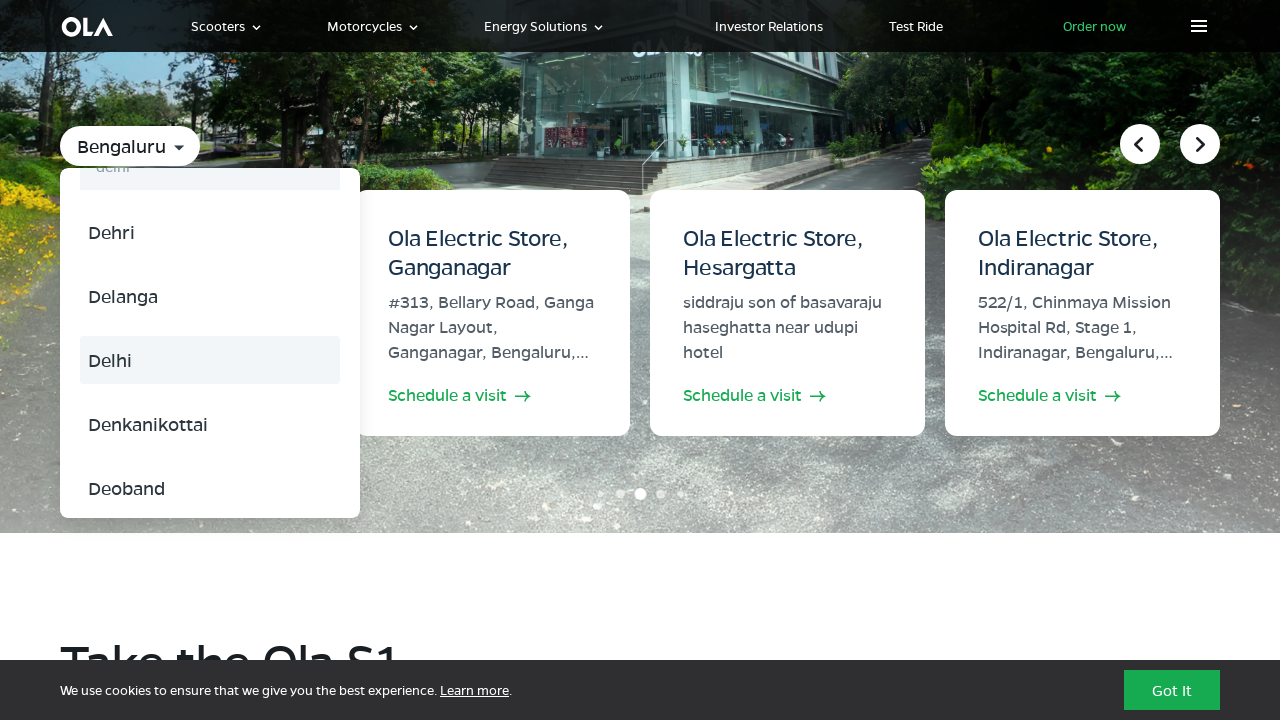

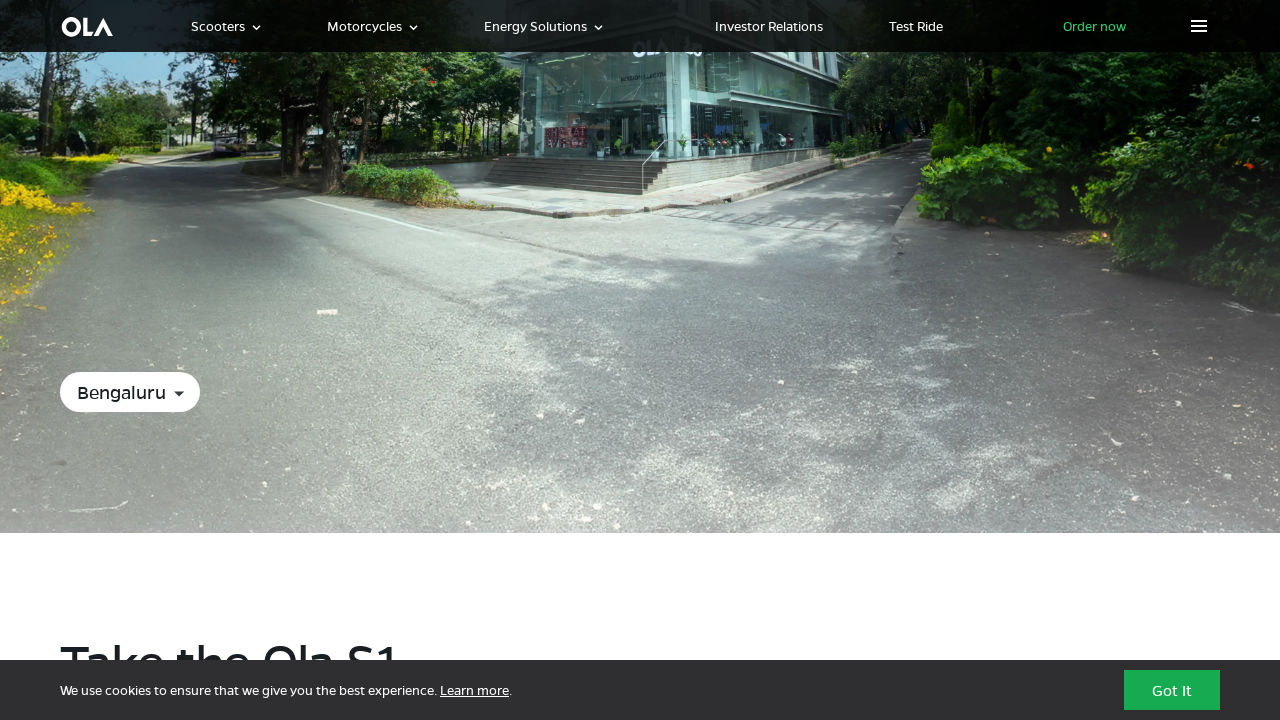